Tests dropdown selection functionality by selecting options using different methods: by value, by index, and by visible text

Starting URL: https://letcode.in/dropdowns

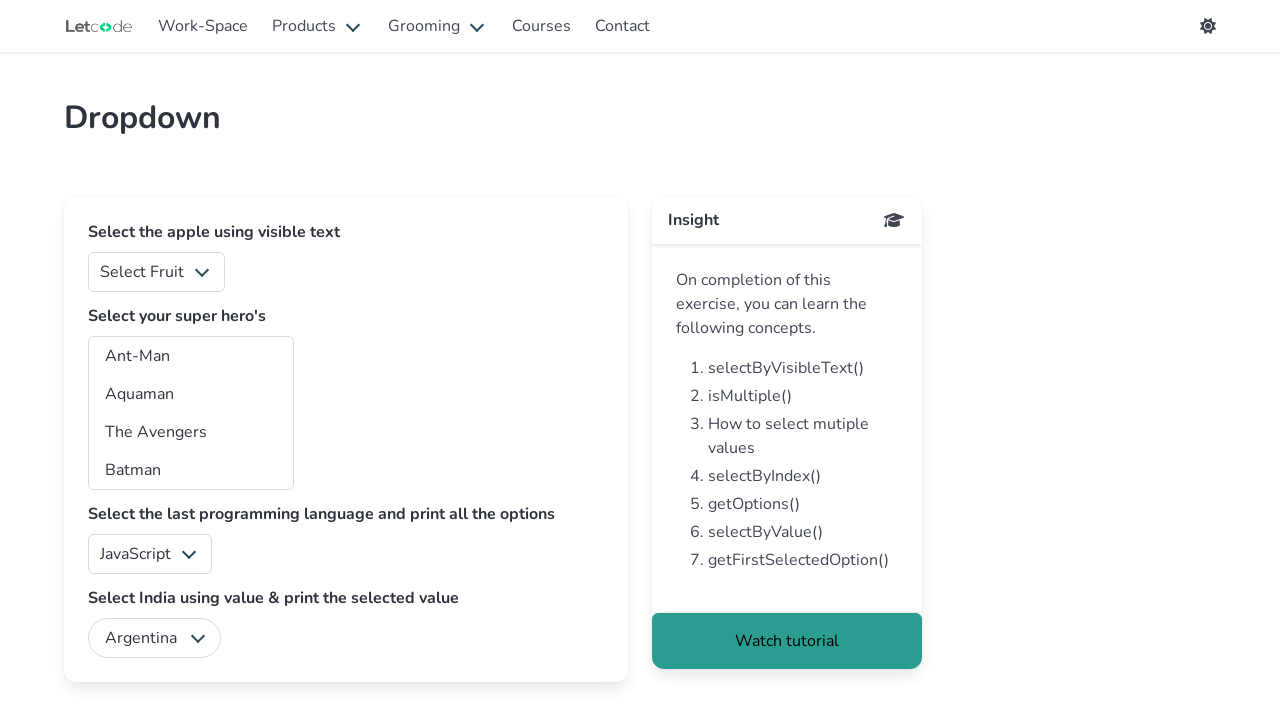

Selected dropdown option by value '3' (Apple) on #fruits
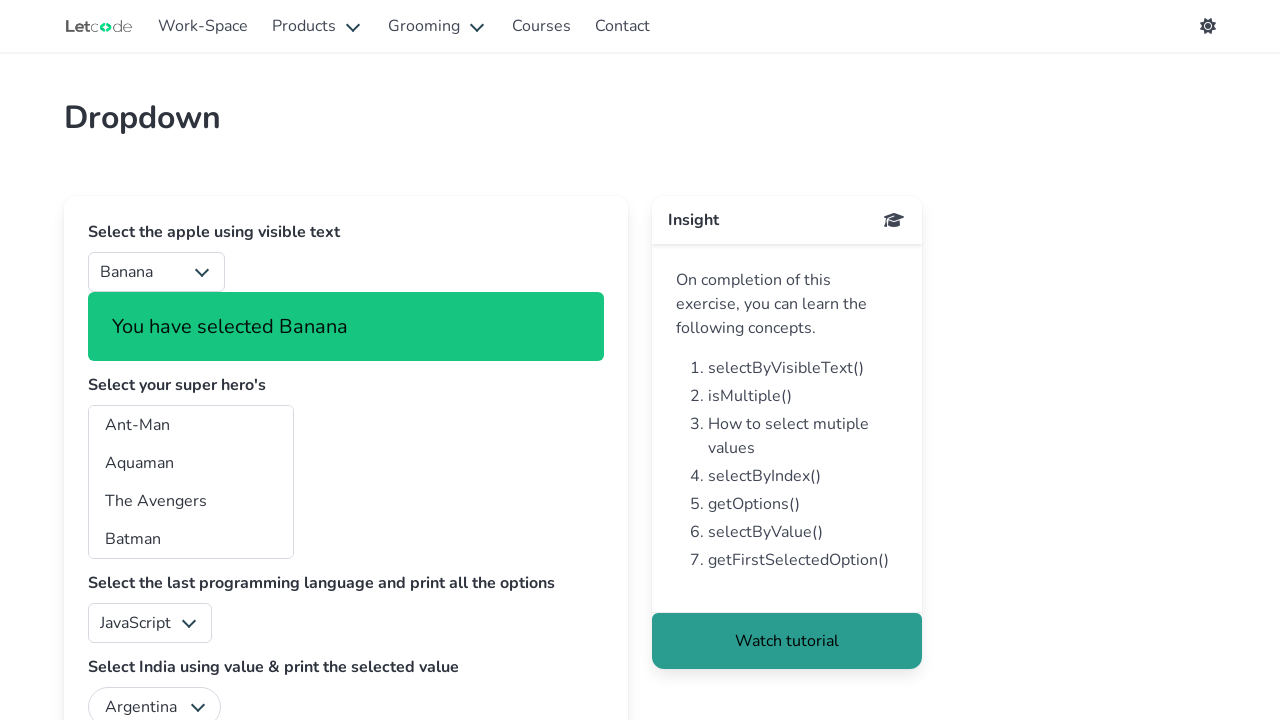

Selected dropdown option by index 1 (Mango) on #fruits
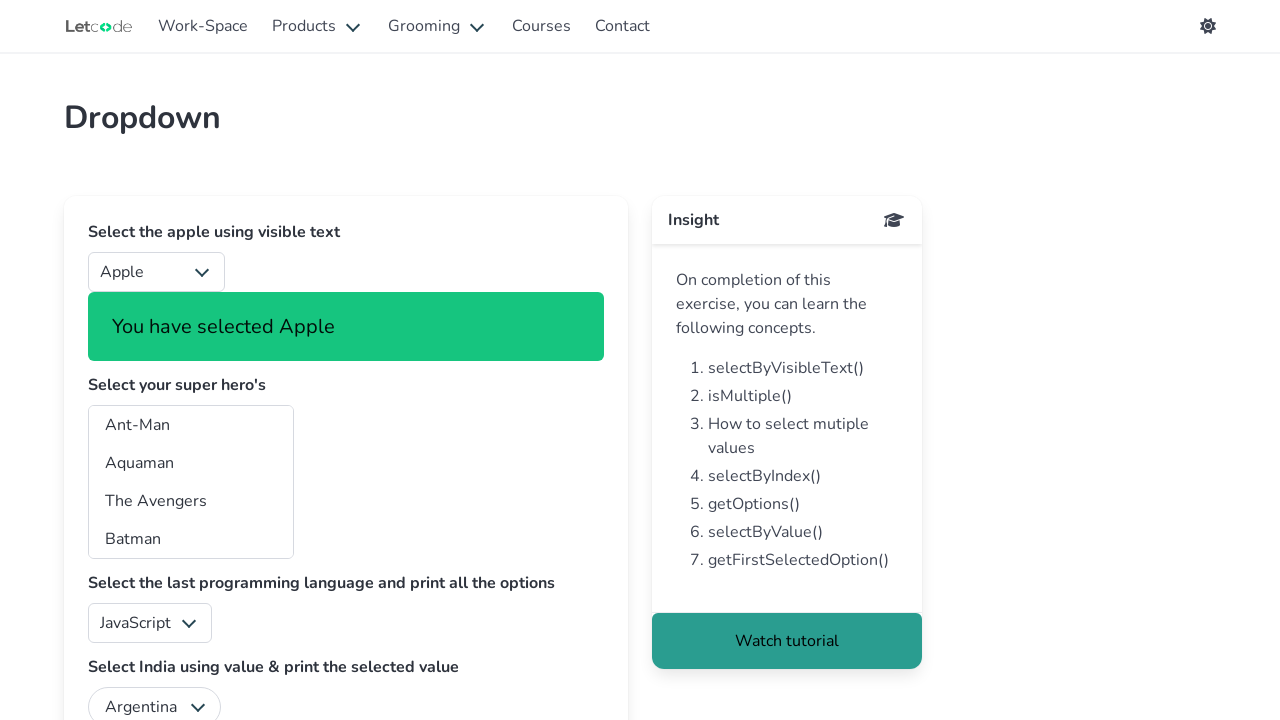

Selected dropdown option by visible text 'Pine Apple' on #fruits
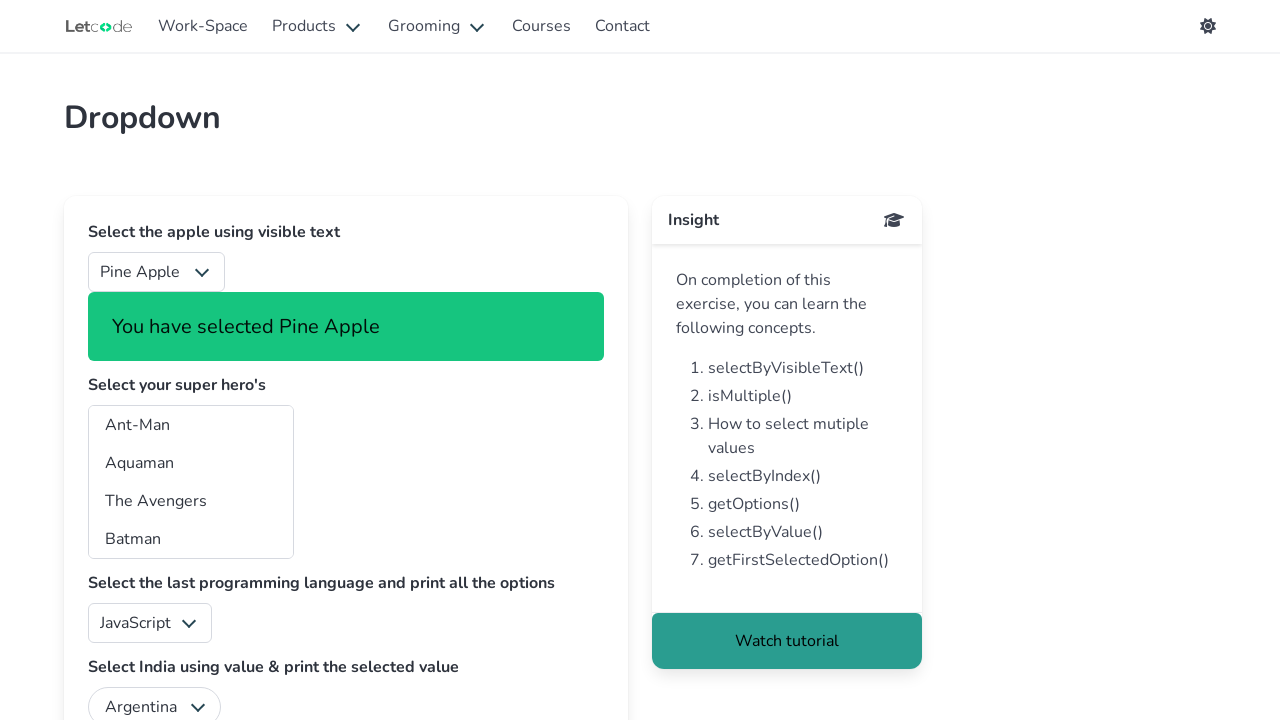

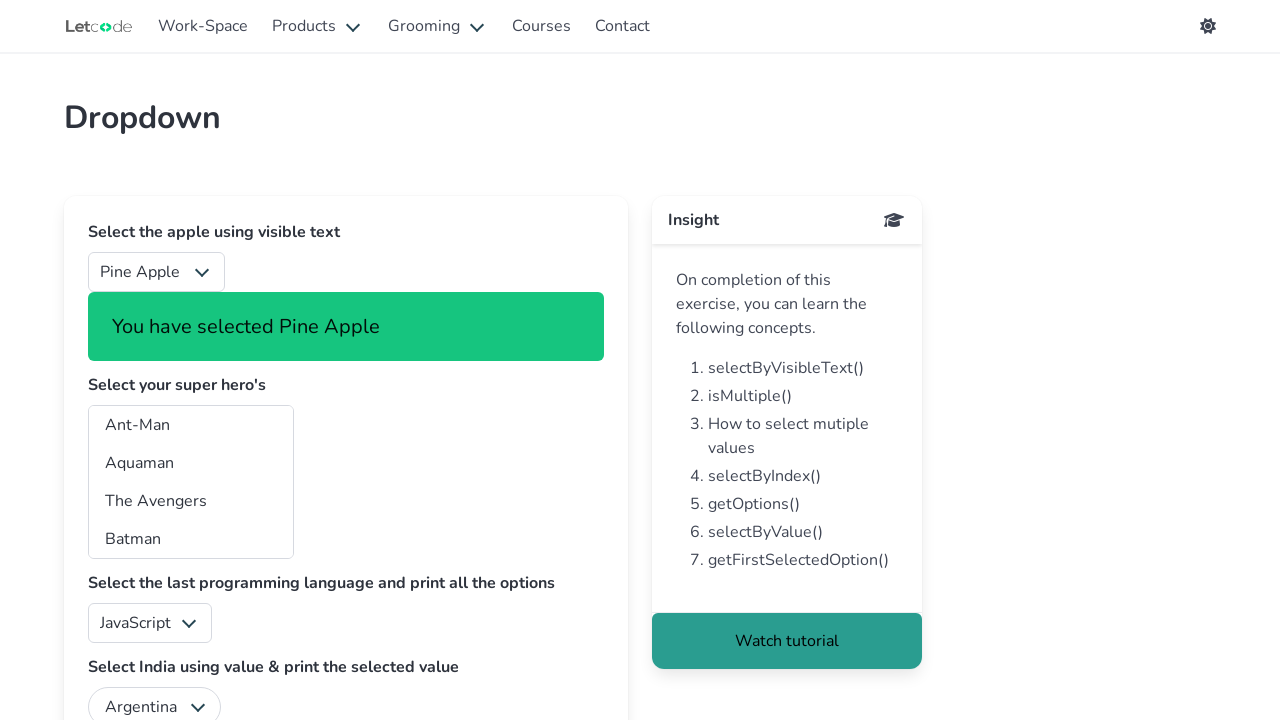